Verifies that the current URL matches the expected login page URL

Starting URL: https://opensource-demo.orangehrmlive.com/web/index.php/auth/login

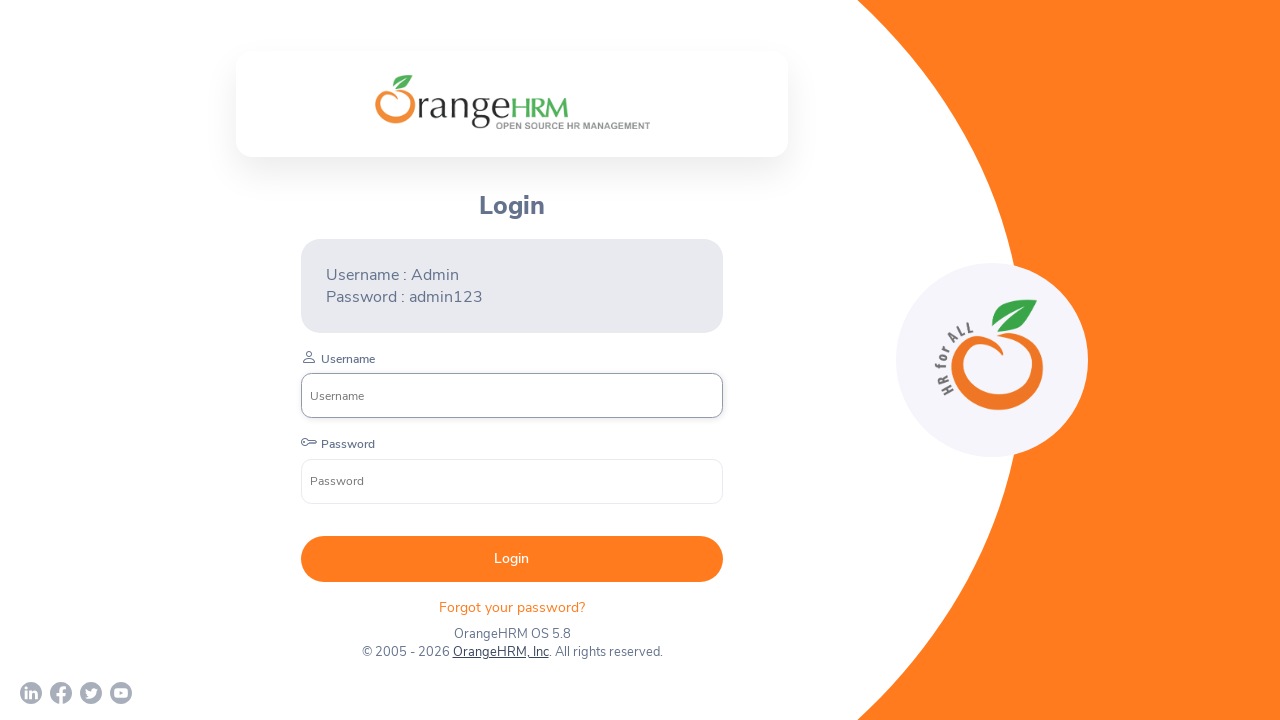

Waited for page to load - DOM content loaded
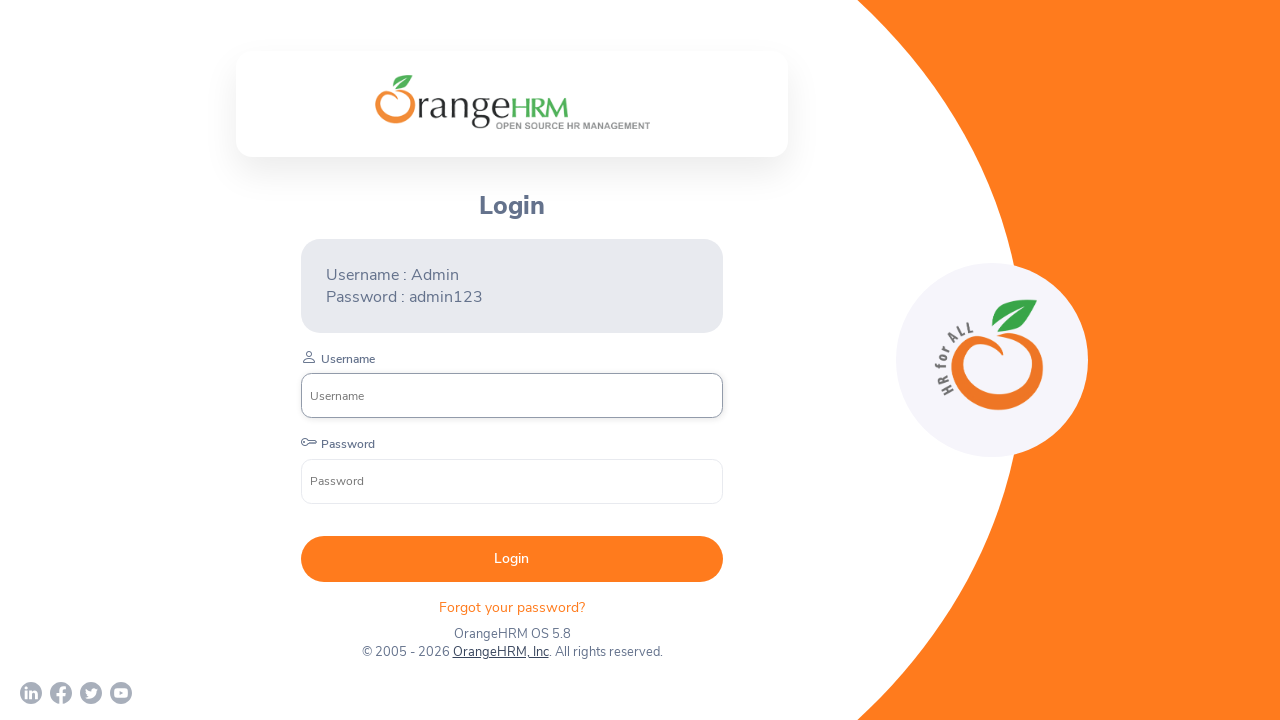

Verified current URL matches expected login page URL
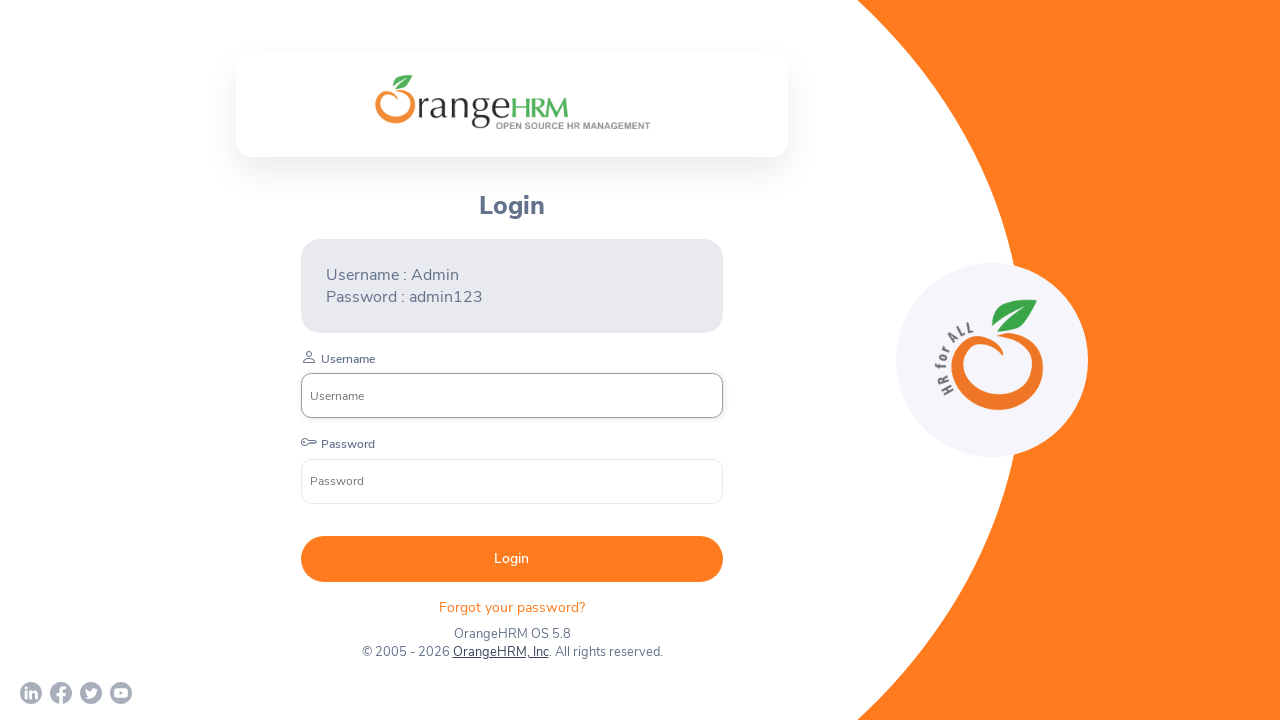

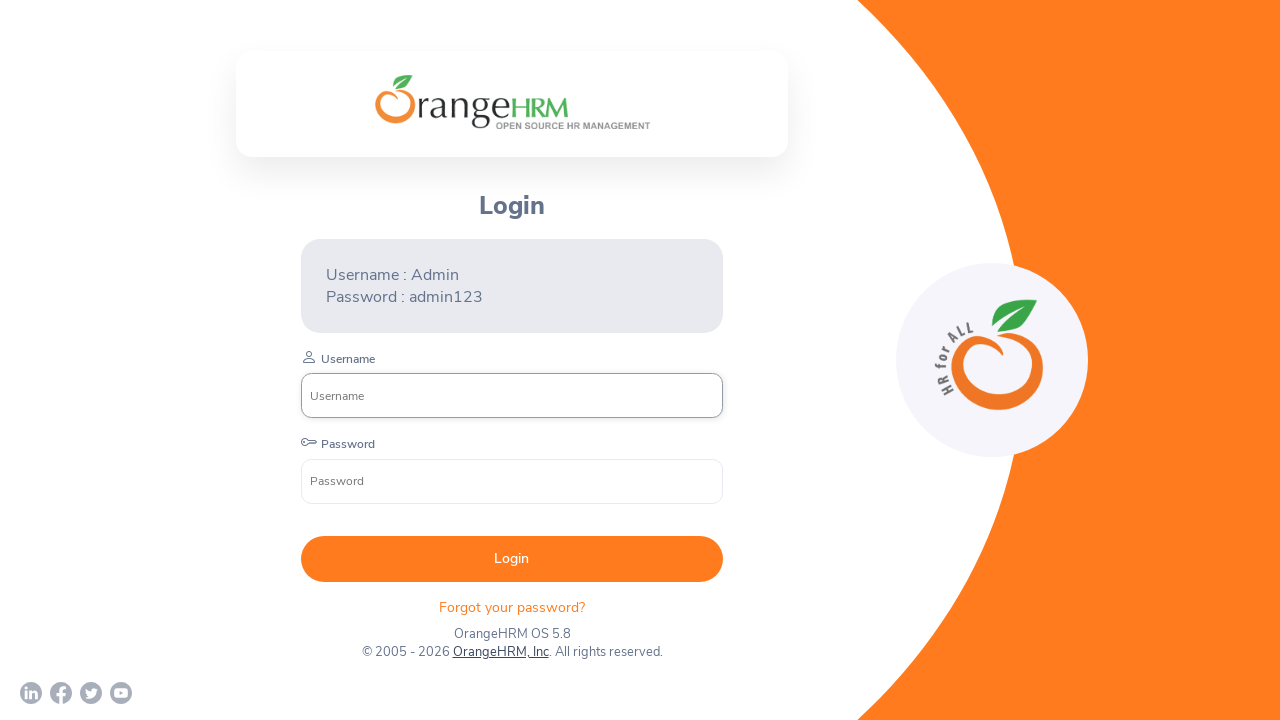